Tests various checkbox interactions on a demo page including selecting basic checkboxes, verifying states, toggling switches, and interacting with dropdown checkboxes

Starting URL: https://leafground.com/checkbox.xhtml

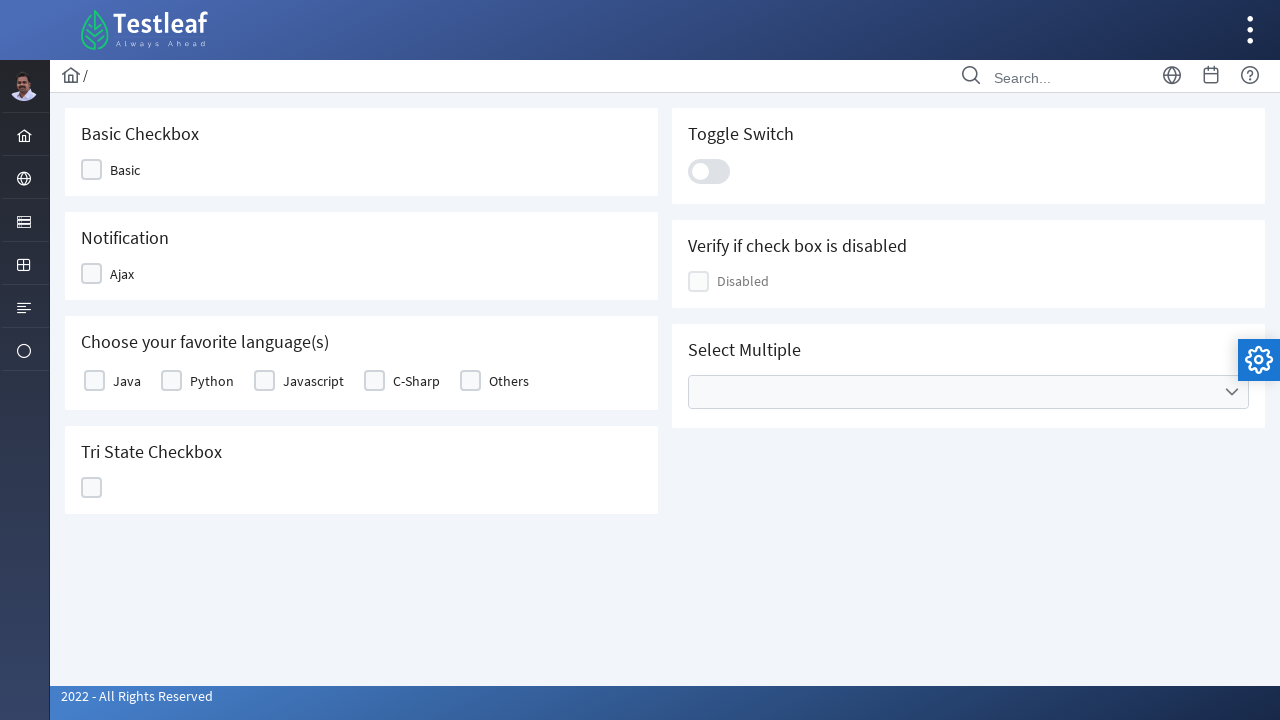

Clicked Basic checkbox at (125, 170) on xpath=//span[text()='Basic']
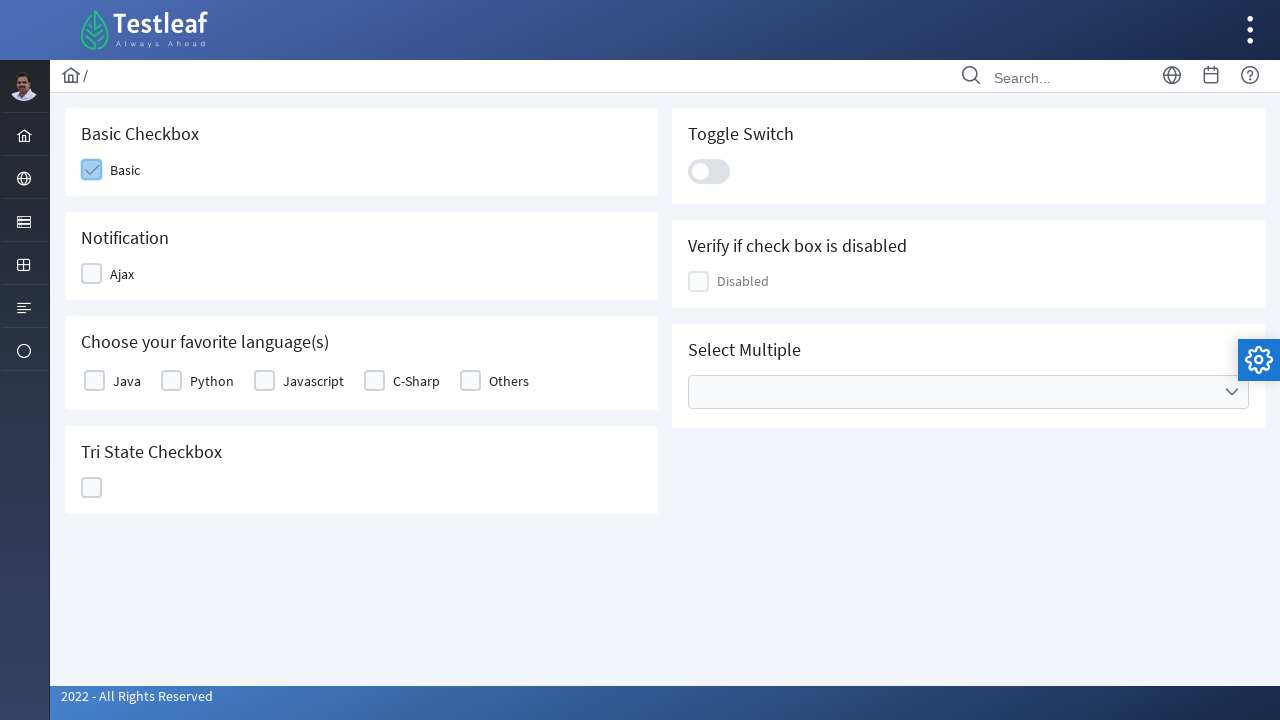

Clicked Ajax checkbox at (122, 274) on xpath=//span[text()='Ajax']
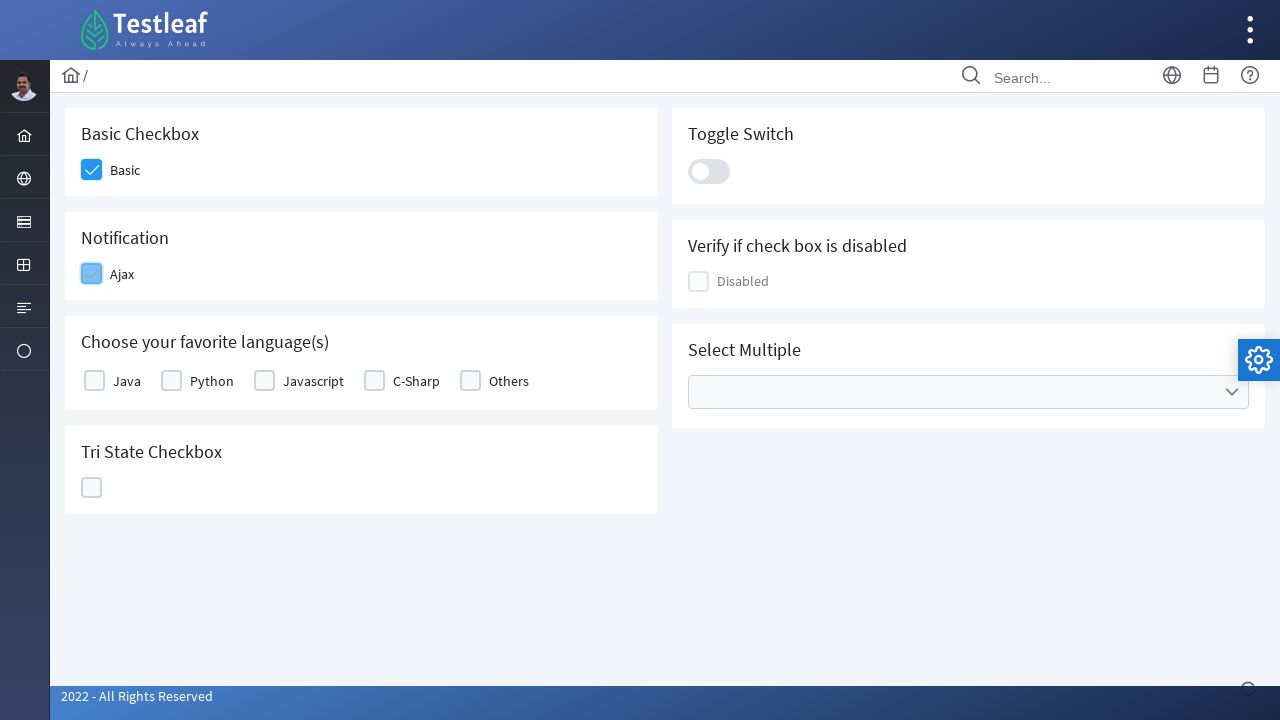

Clicked Java checkbox at (127, 381) on xpath=//label[text()='Java']
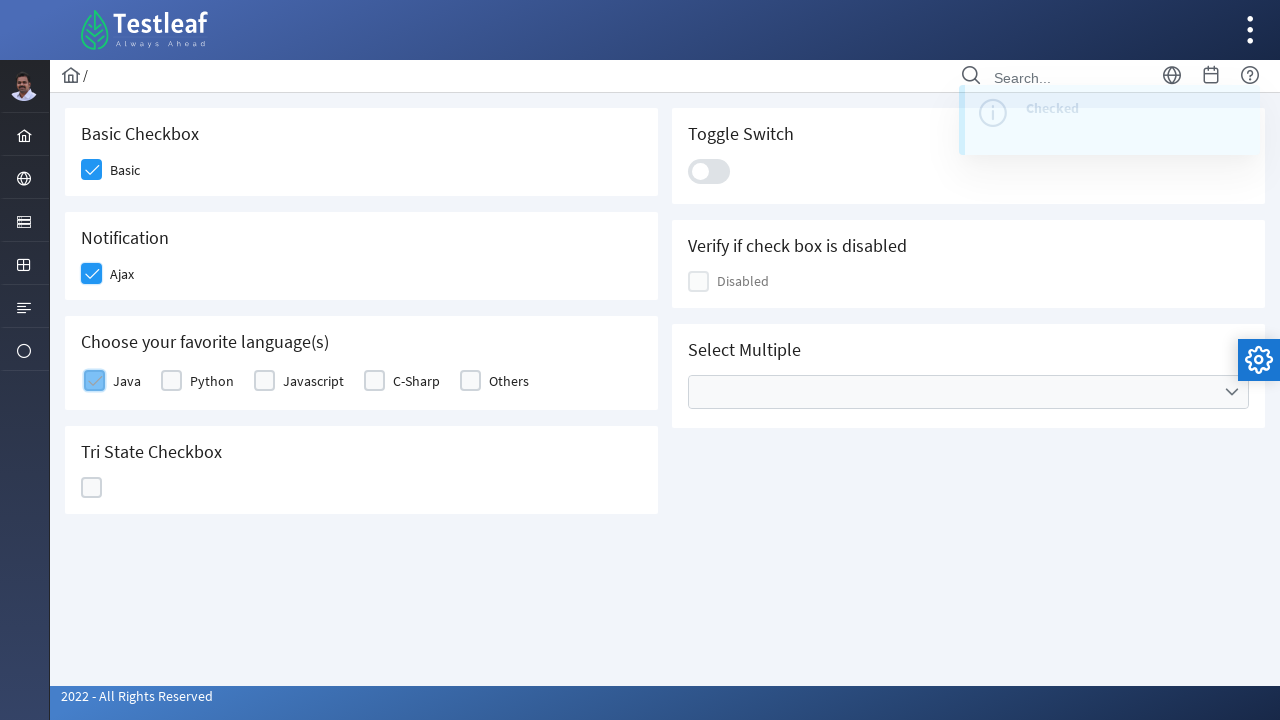

Clicked tri-state checkbox at (92, 488) on (//div[@class='ui-chkbox-box ui-widget ui-corner-all ui-state-default'])[5]
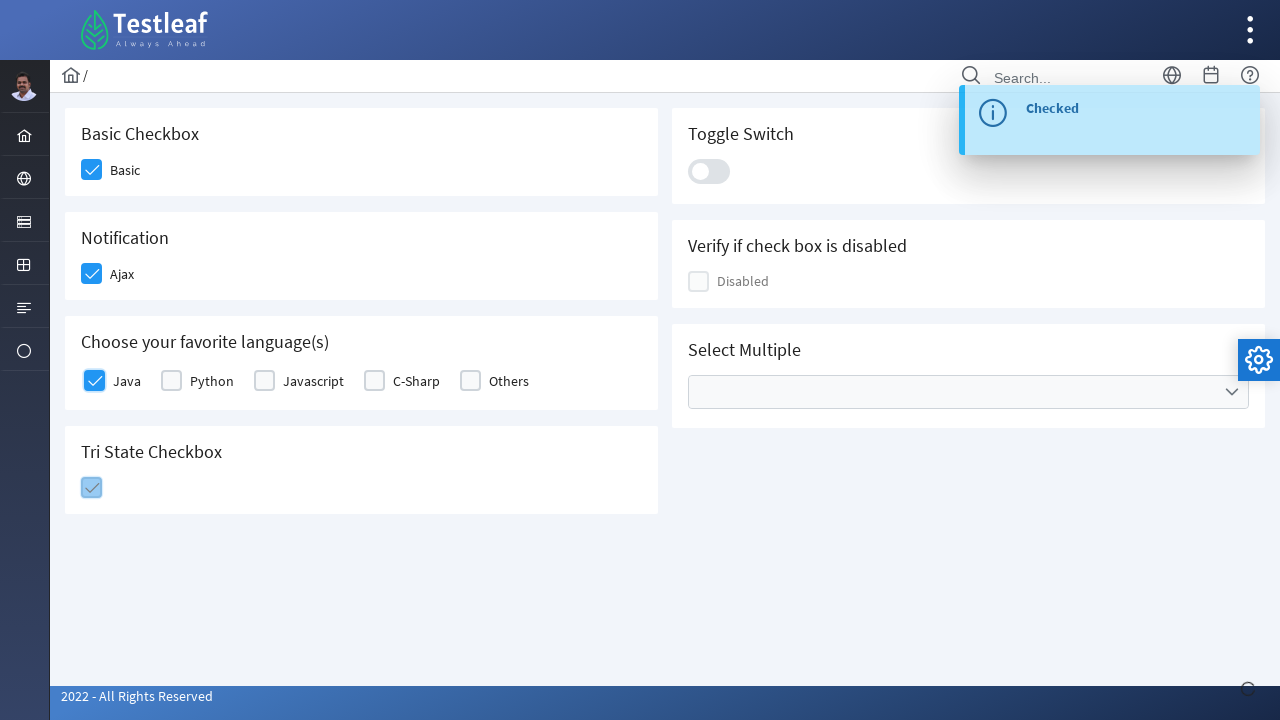

Clicked toggle switch at (709, 171) on xpath=//div[@class='ui-toggleswitch-slider']
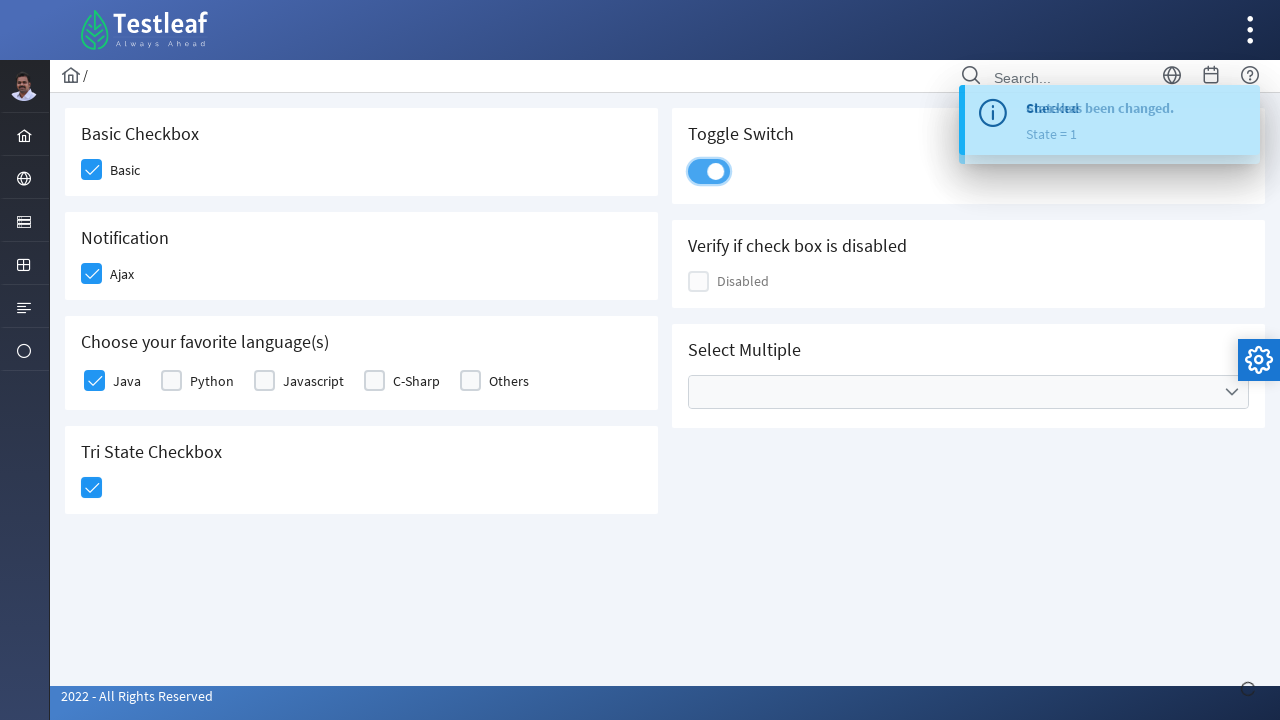

Opened dropdown for multiple selection at (1232, 392) on xpath=//span[@class='ui-icon ui-icon-triangle-1-s']
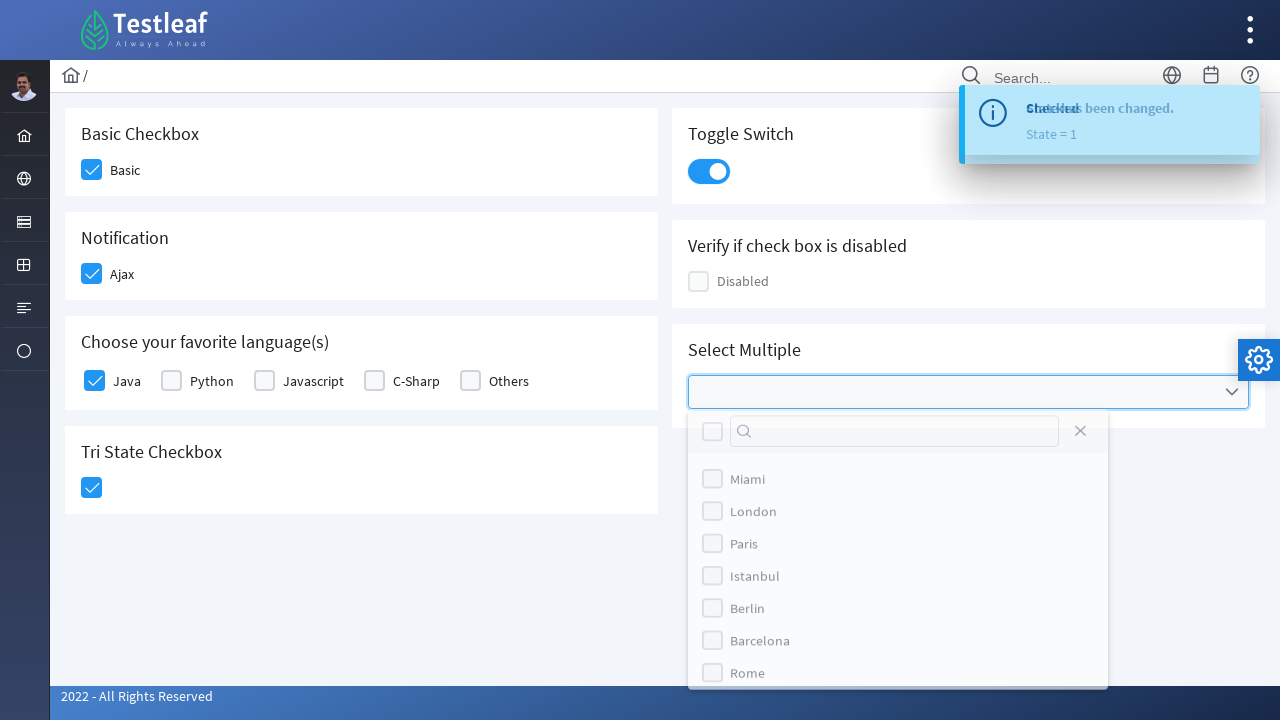

Selected first checkbox in dropdown at (712, 484) on (//div[@class='ui-chkbox-box ui-widget ui-corner-all ui-state-default'])[6]
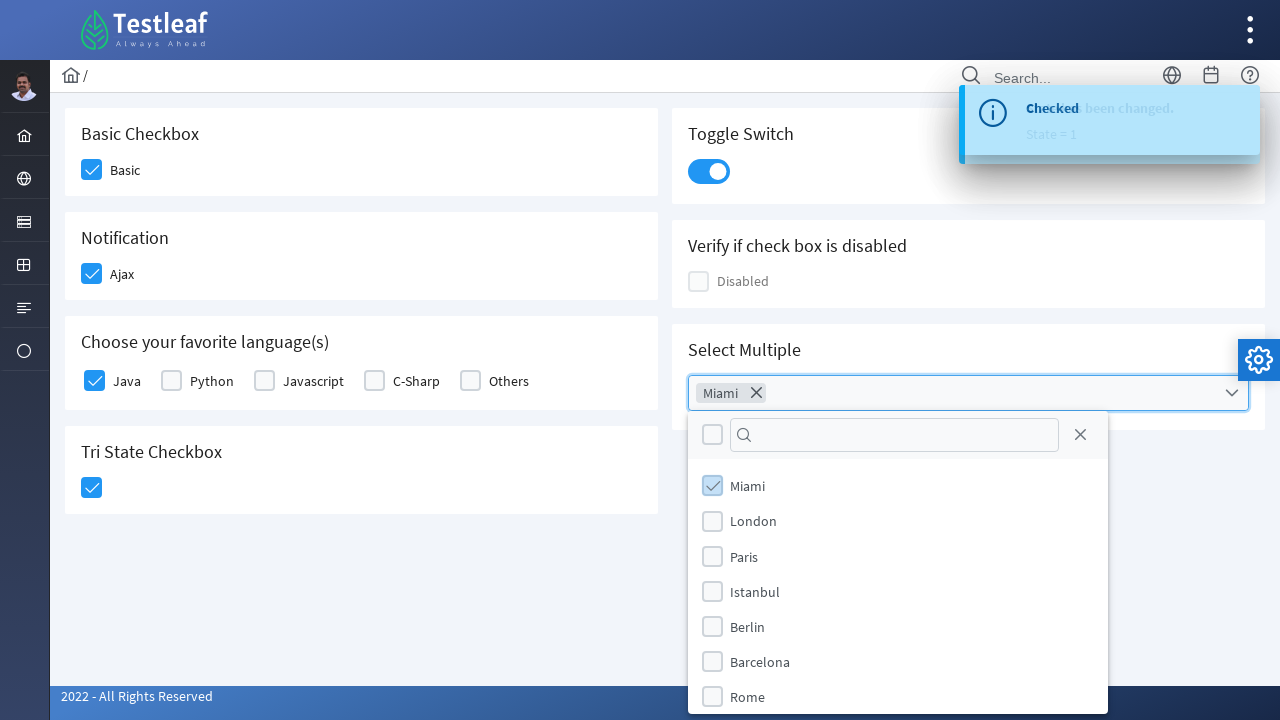

Selected second checkbox in dropdown at (712, 556) on (//div[@class='ui-chkbox-box ui-widget ui-corner-all ui-state-default'])[7]
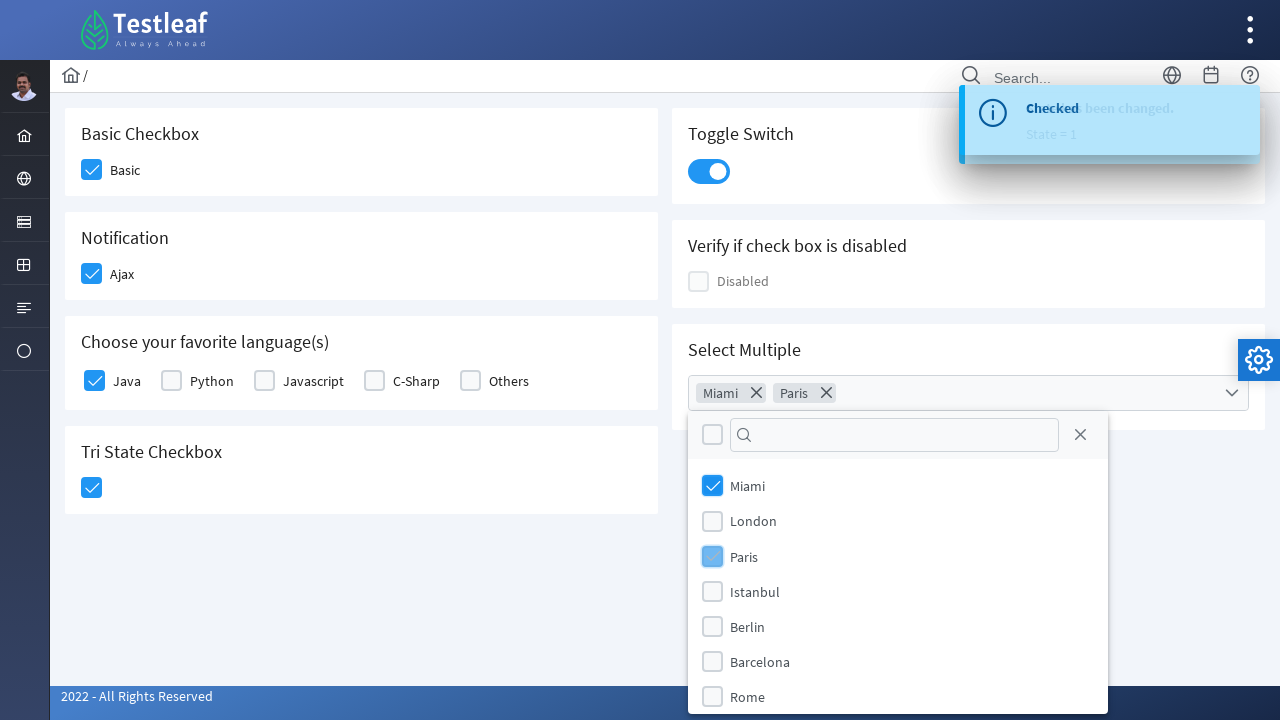

Selected third checkbox in dropdown at (712, 626) on (//div[@class='ui-chkbox-box ui-widget ui-corner-all ui-state-default'])[8]
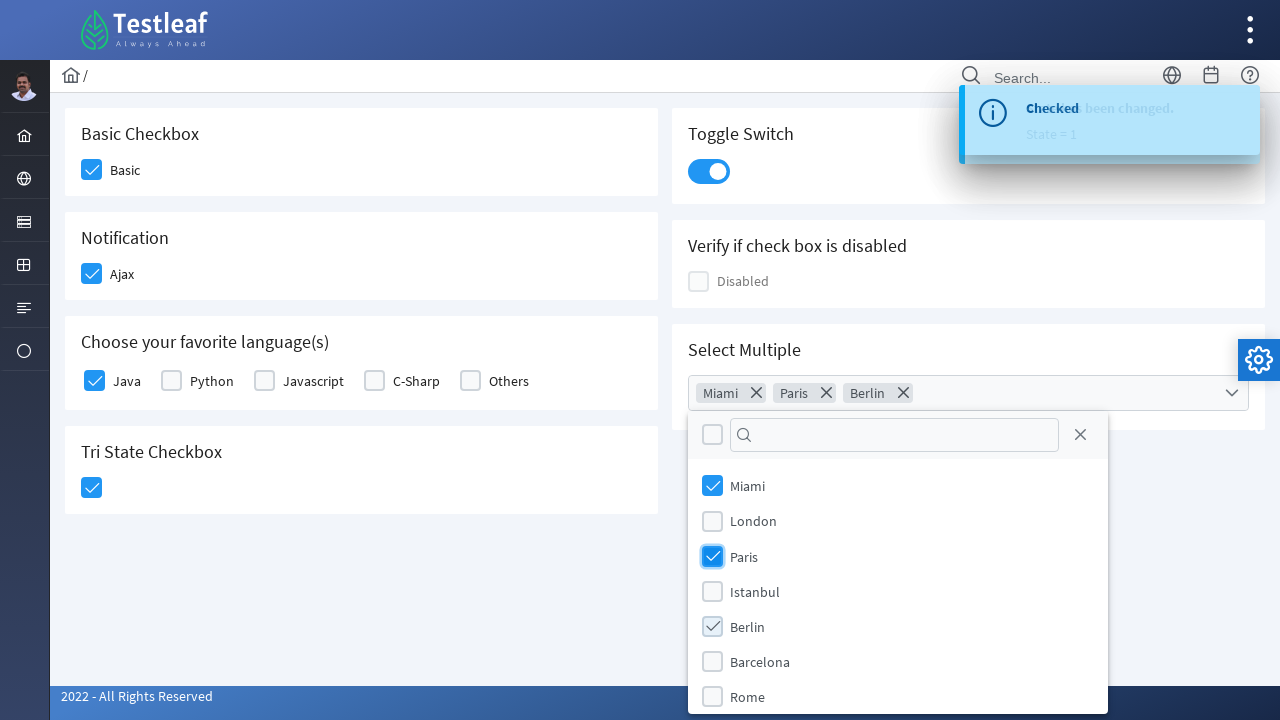

Closed dropdown at (1080, 435) on xpath=//span[@class='ui-icon ui-icon-circle-close']
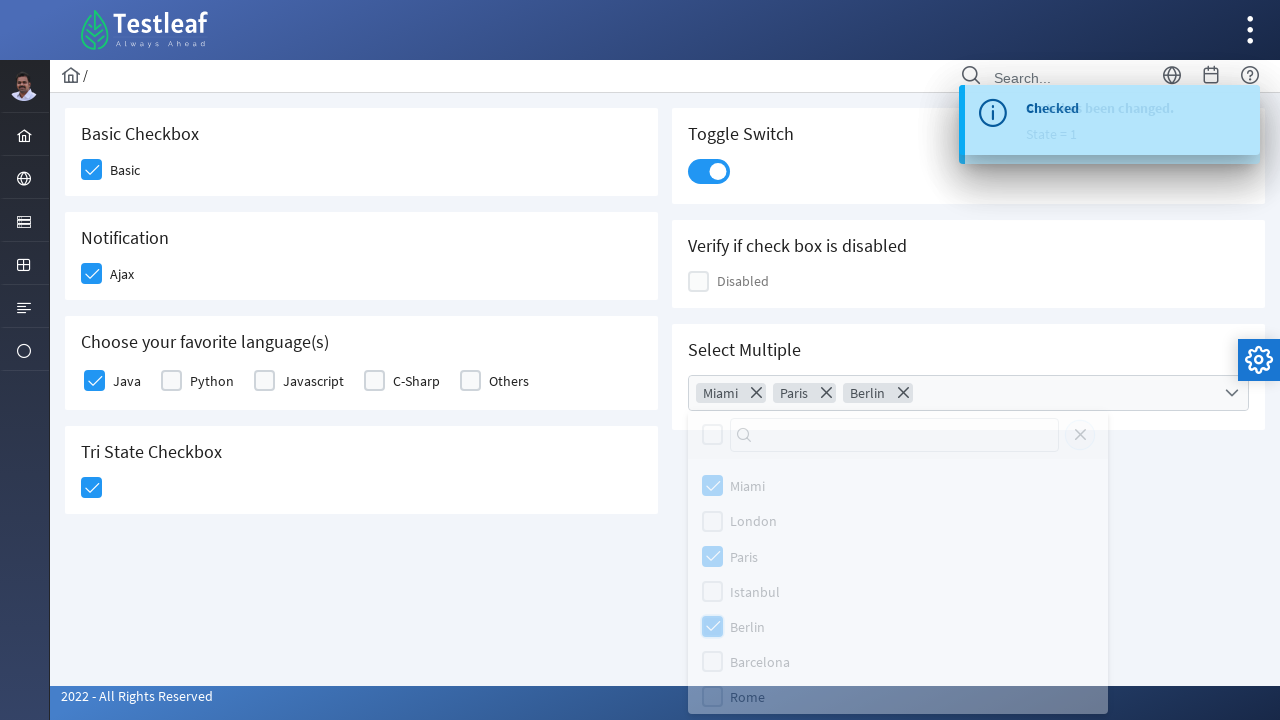

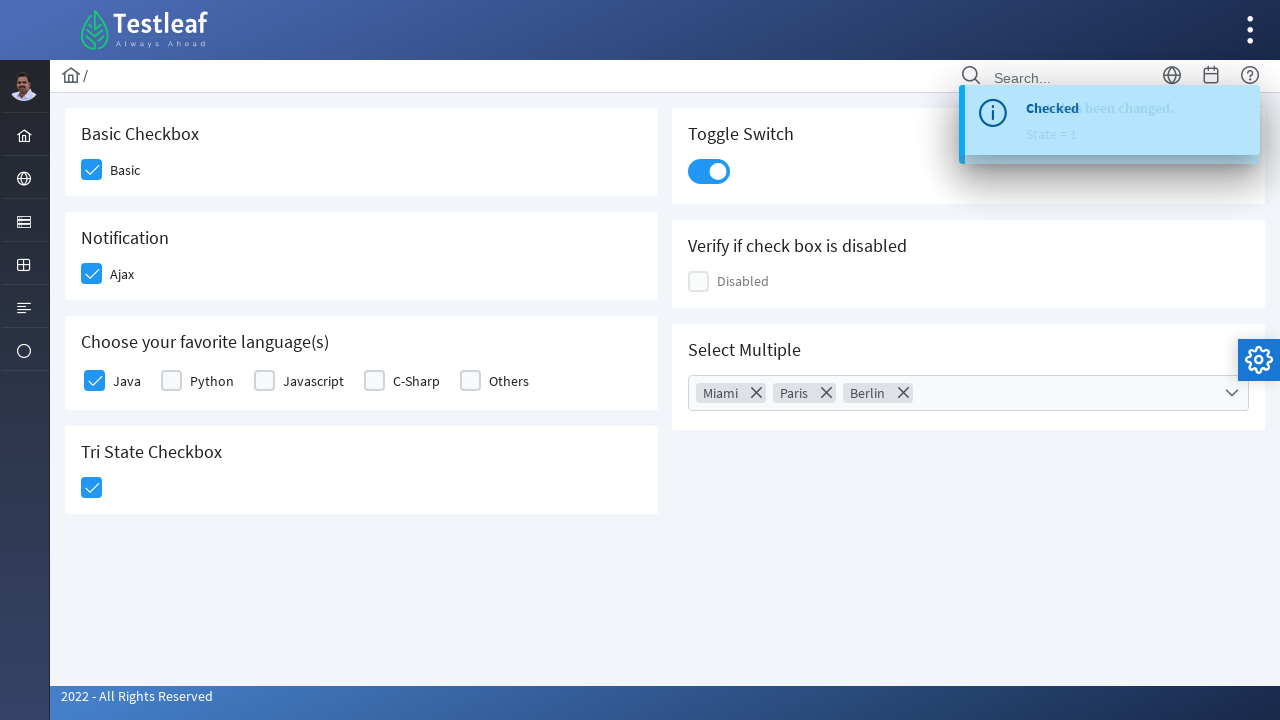